Tests window switching functionality by opening a new window through a link and switching between parent and child windows to verify content

Starting URL: https://the-internet.herokuapp.com/

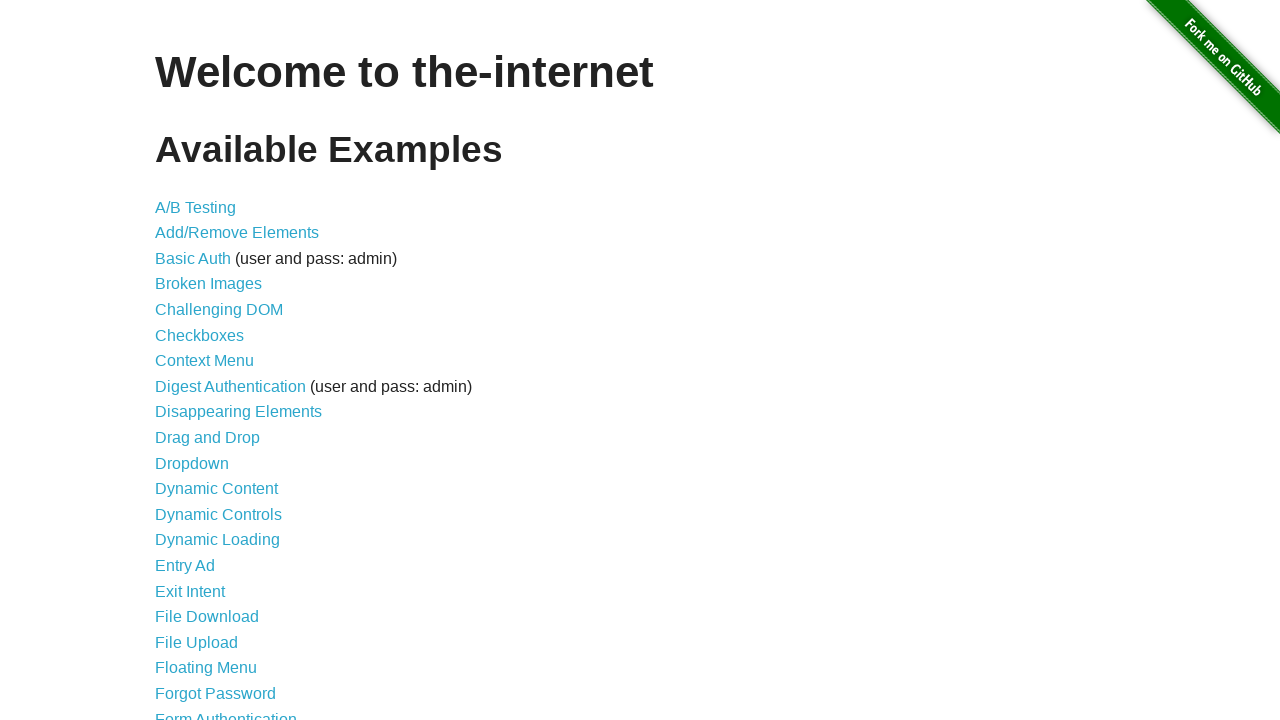

Clicked on 'Multiple Windows' link at (218, 369) on xpath=//a[text()='Multiple Windows']
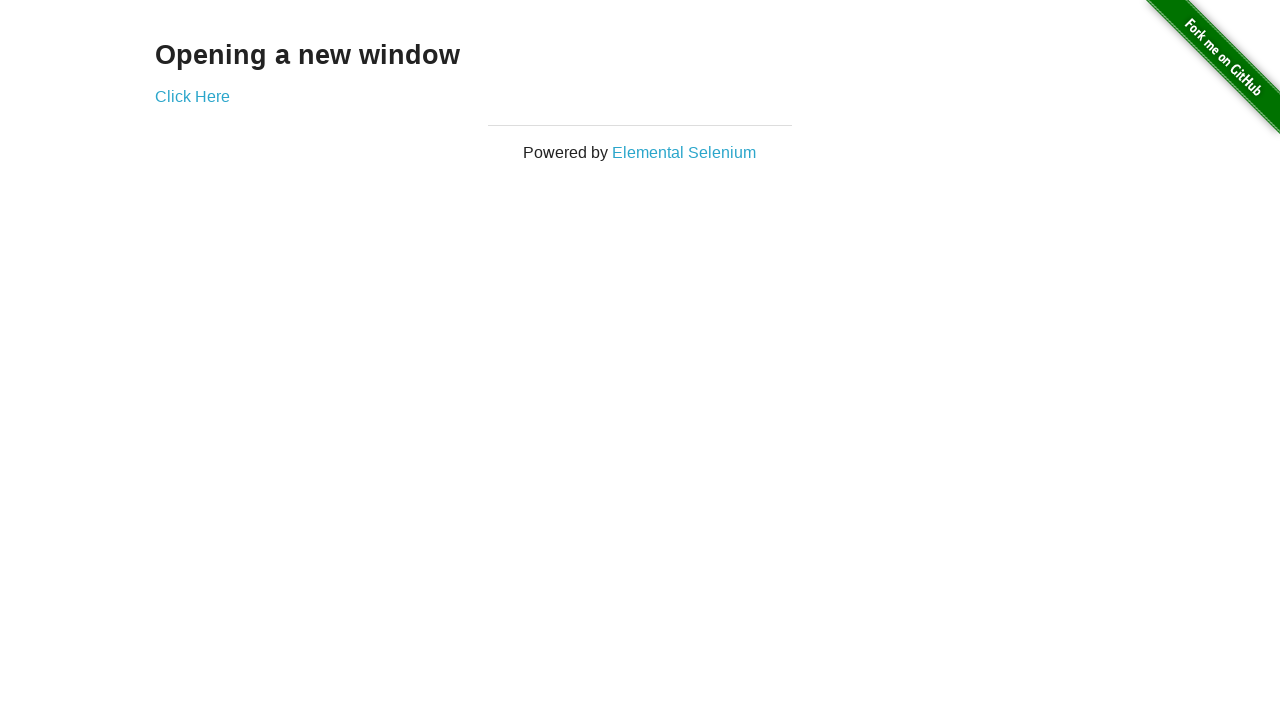

Clicked 'Click Here' link and new window opened at (192, 96) on xpath=//a[text()='Click Here']
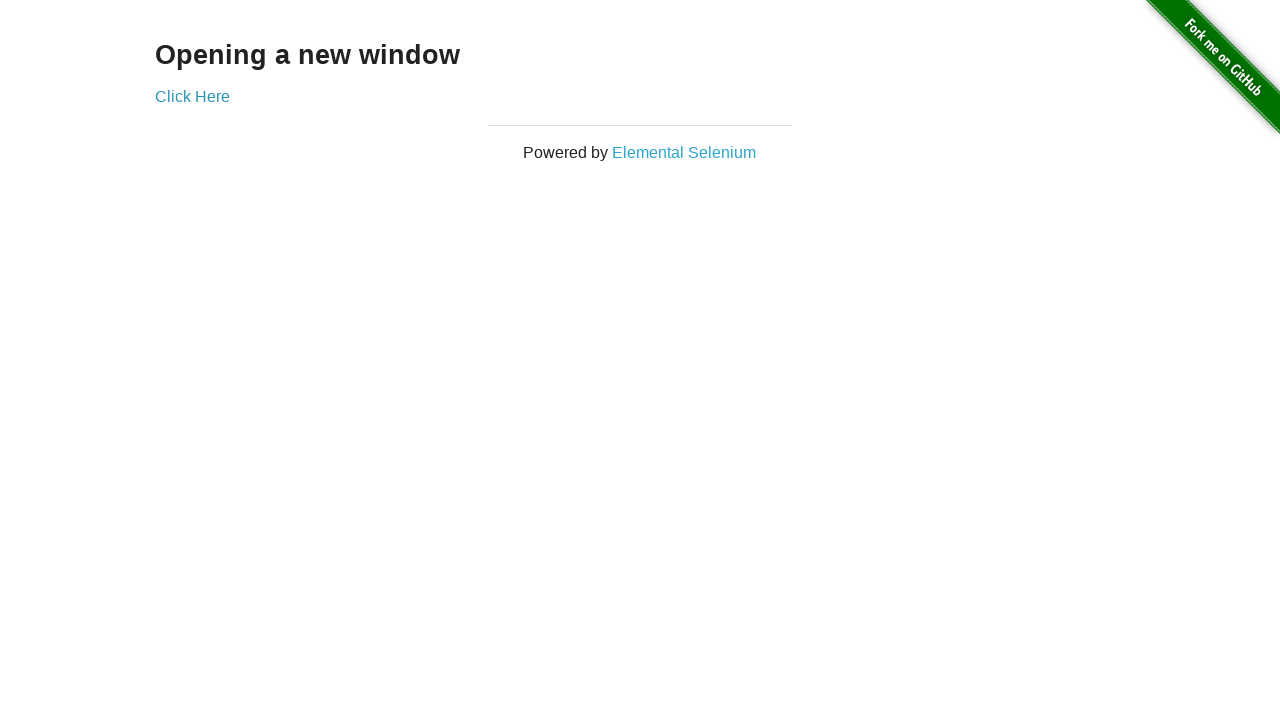

Retrieved child window text: 'New Window'
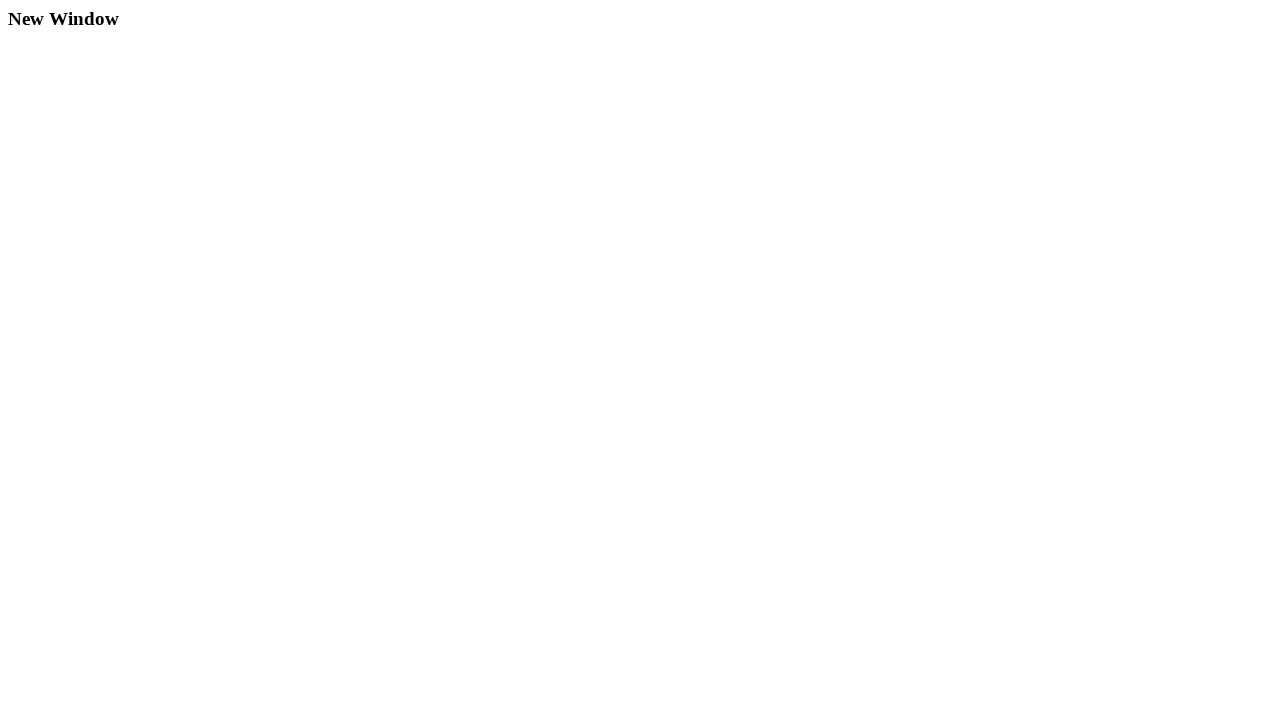

Retrieved parent window text: 'Opening a new window'
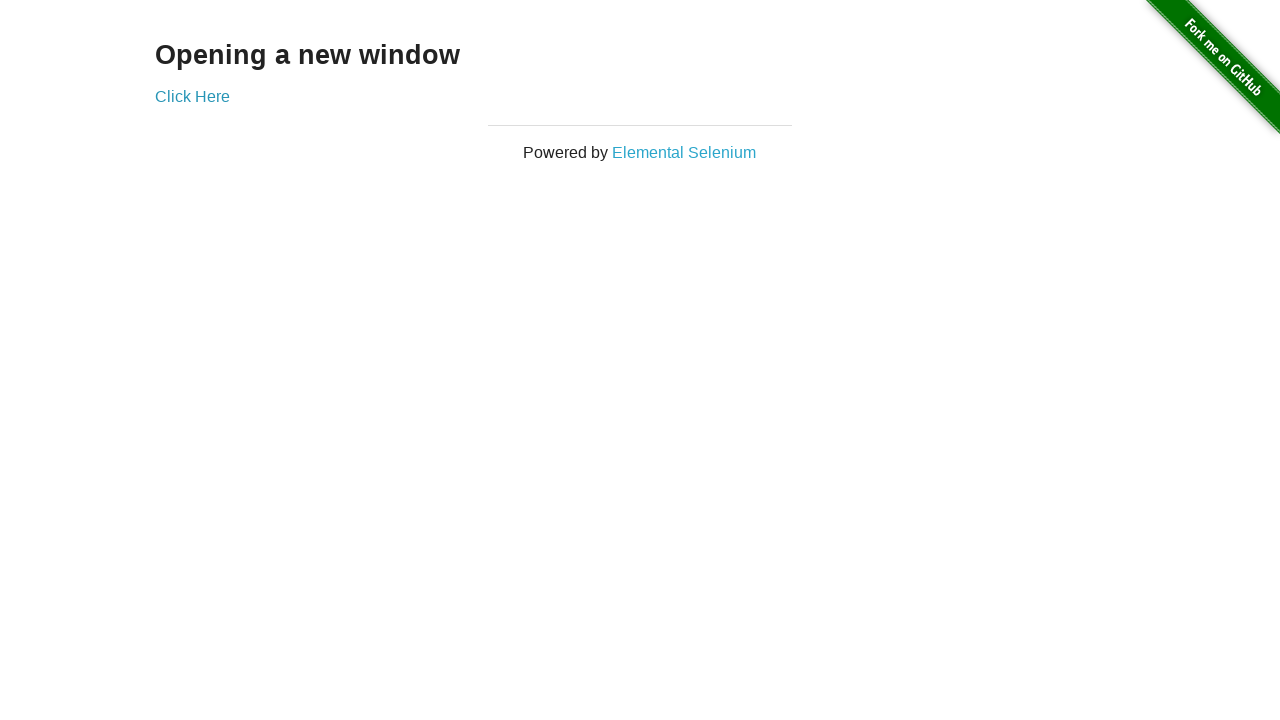

Closed the child window
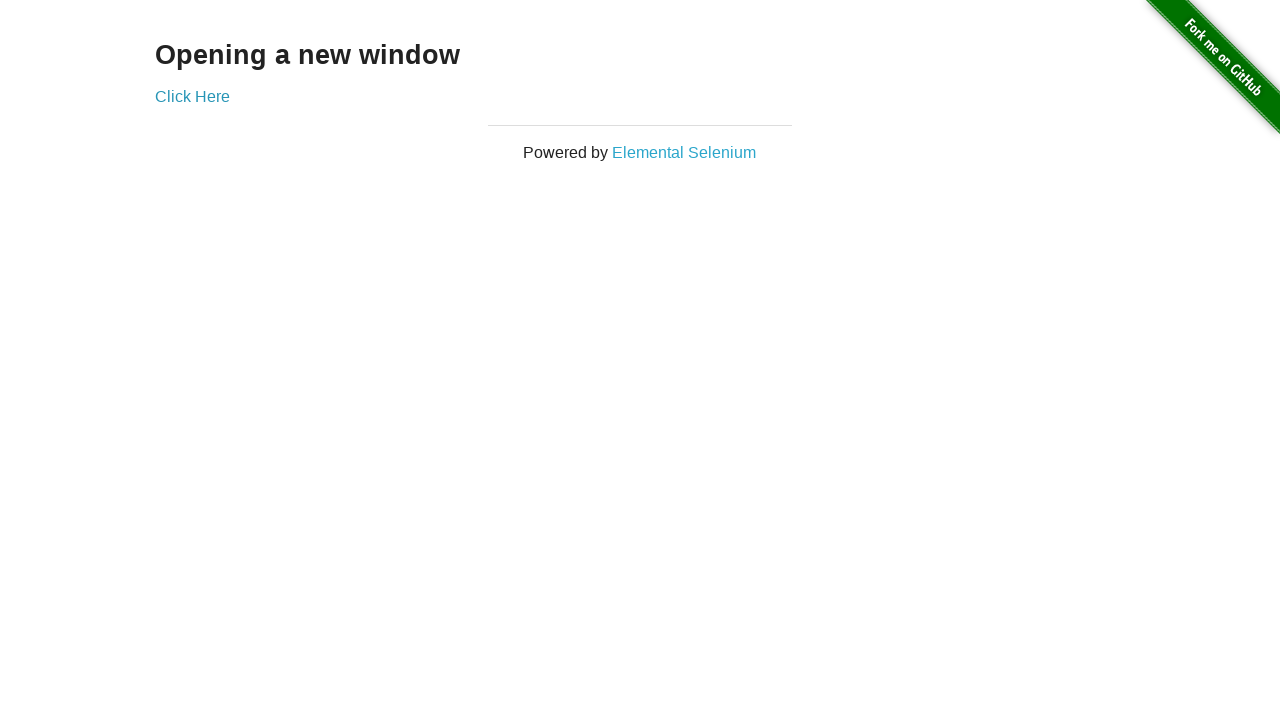

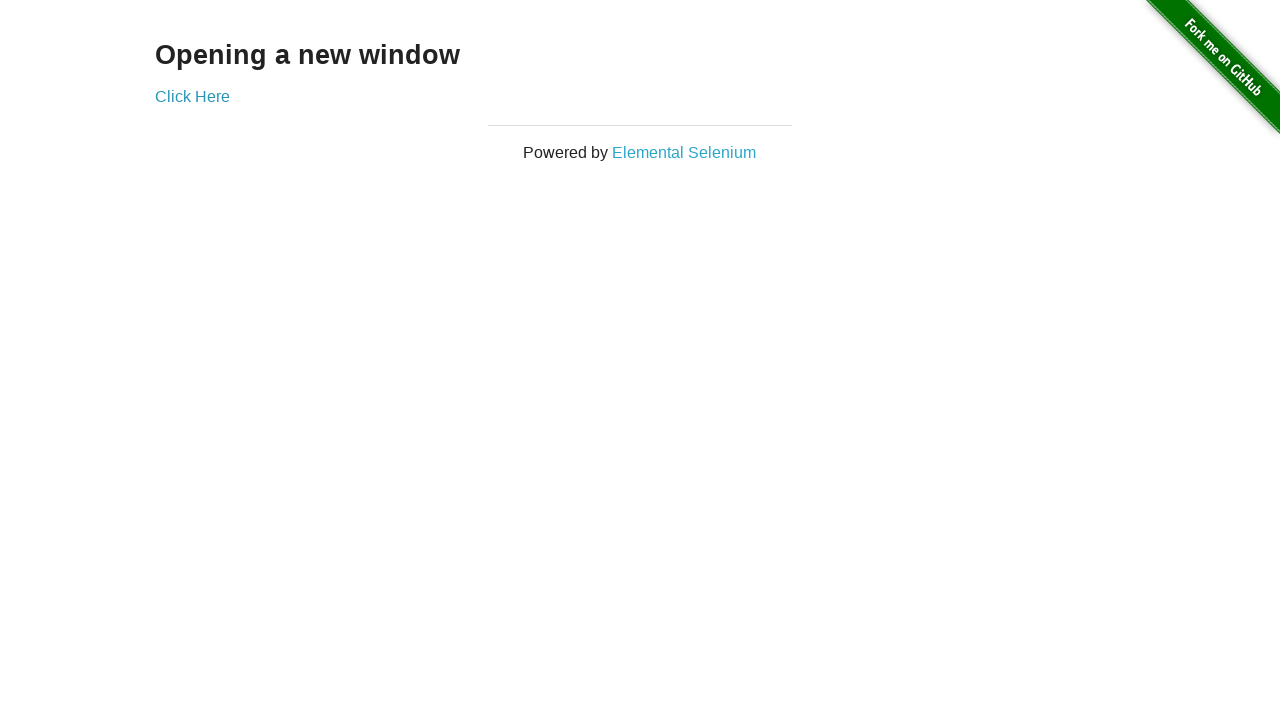